Tests alert handling by clicking a button that triggers a JavaScript alert, then accepting the alert dialog

Starting URL: https://aksharatraining.com/sample16.html

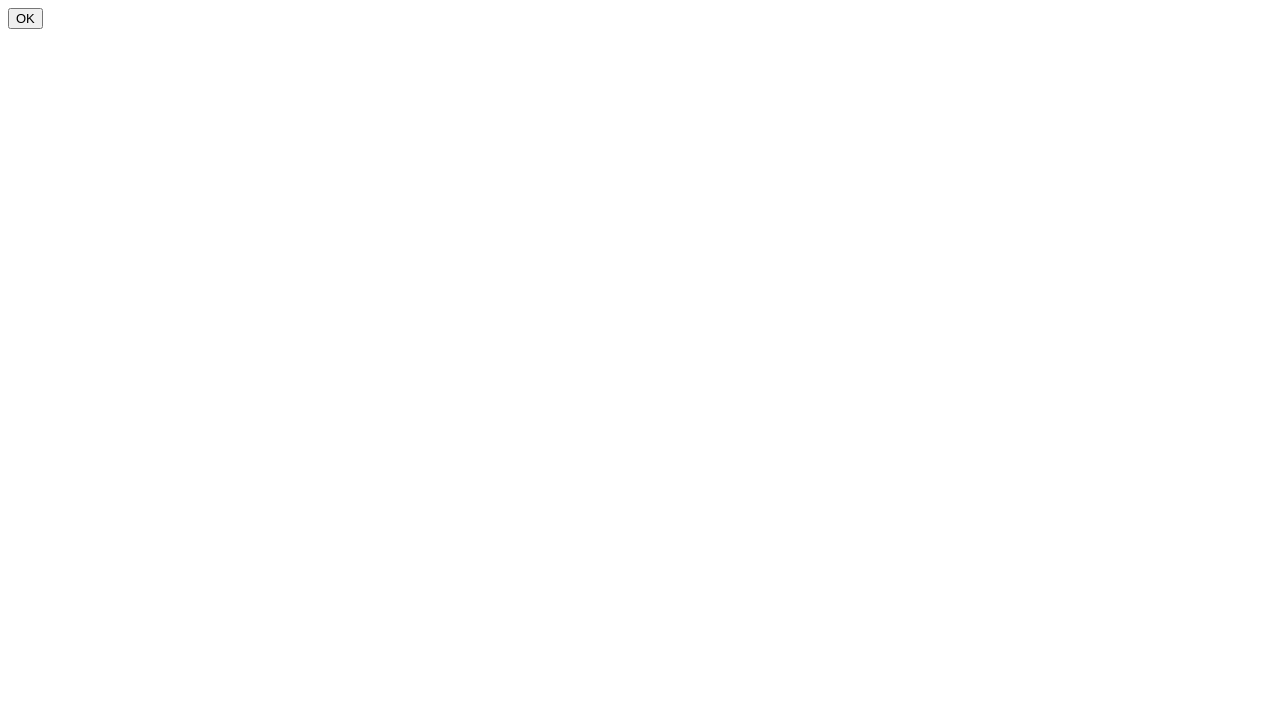

Set up alert handler to accept dialogs
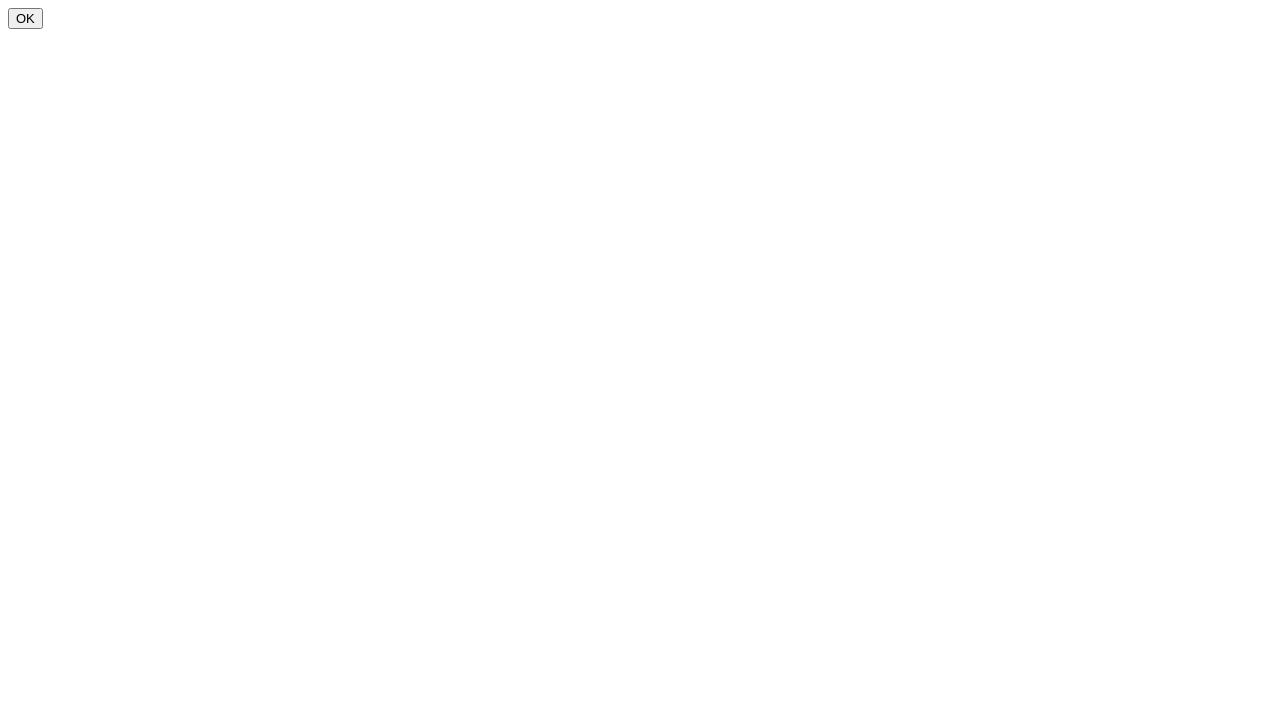

Clicked button that triggers JavaScript alert at (26, 18) on #ok
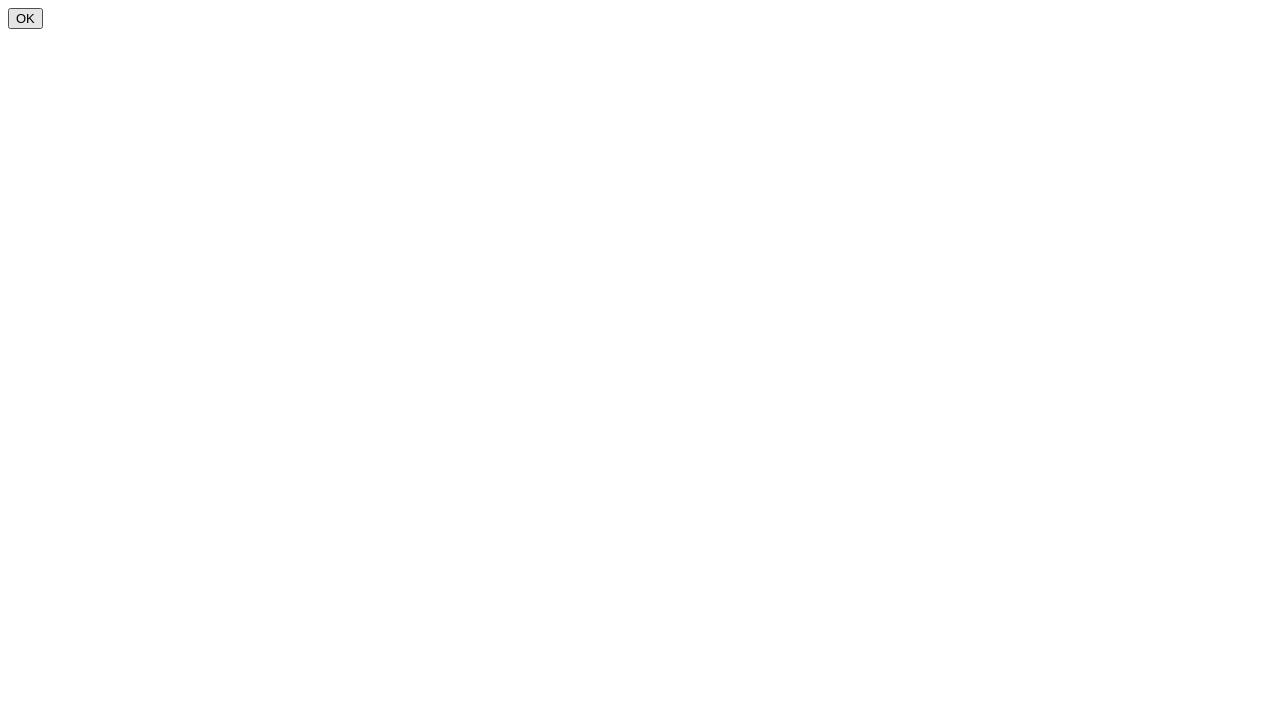

Waited for alert interaction to complete
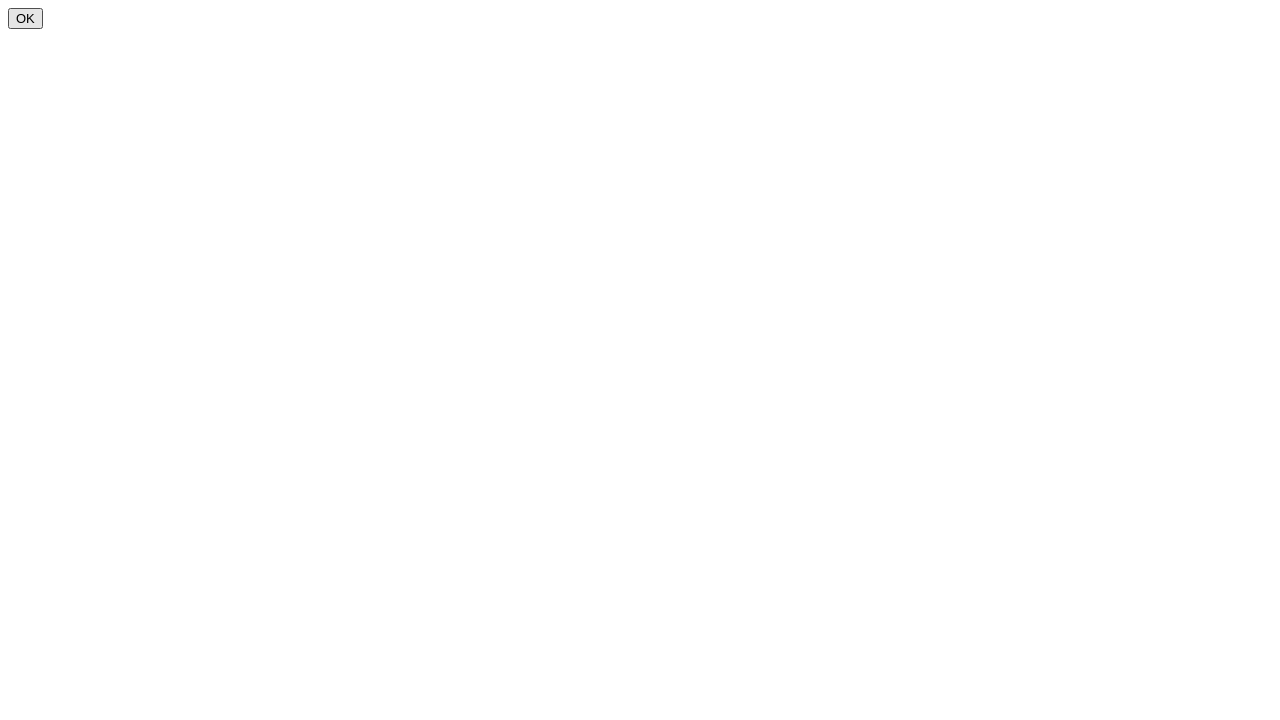

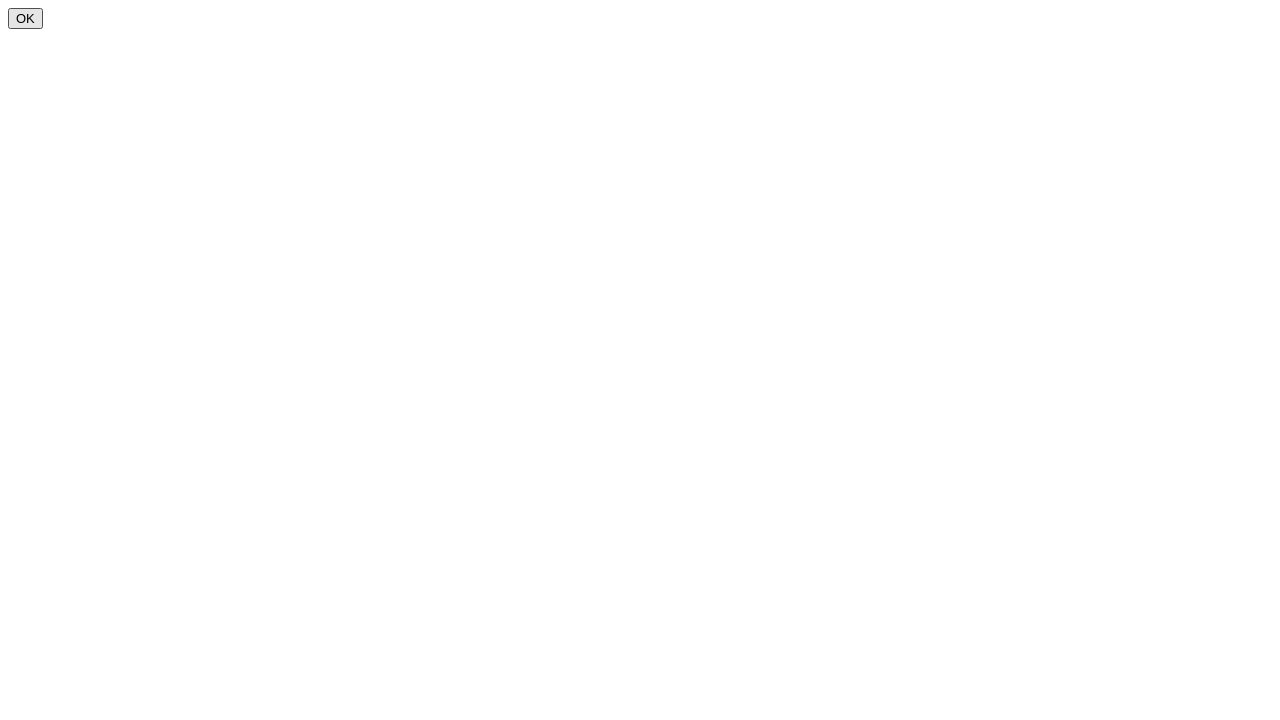